Tests random selection with CTRL key held down to select non-contiguous elements

Starting URL: https://automationfc.github.io/jquery-selectable/

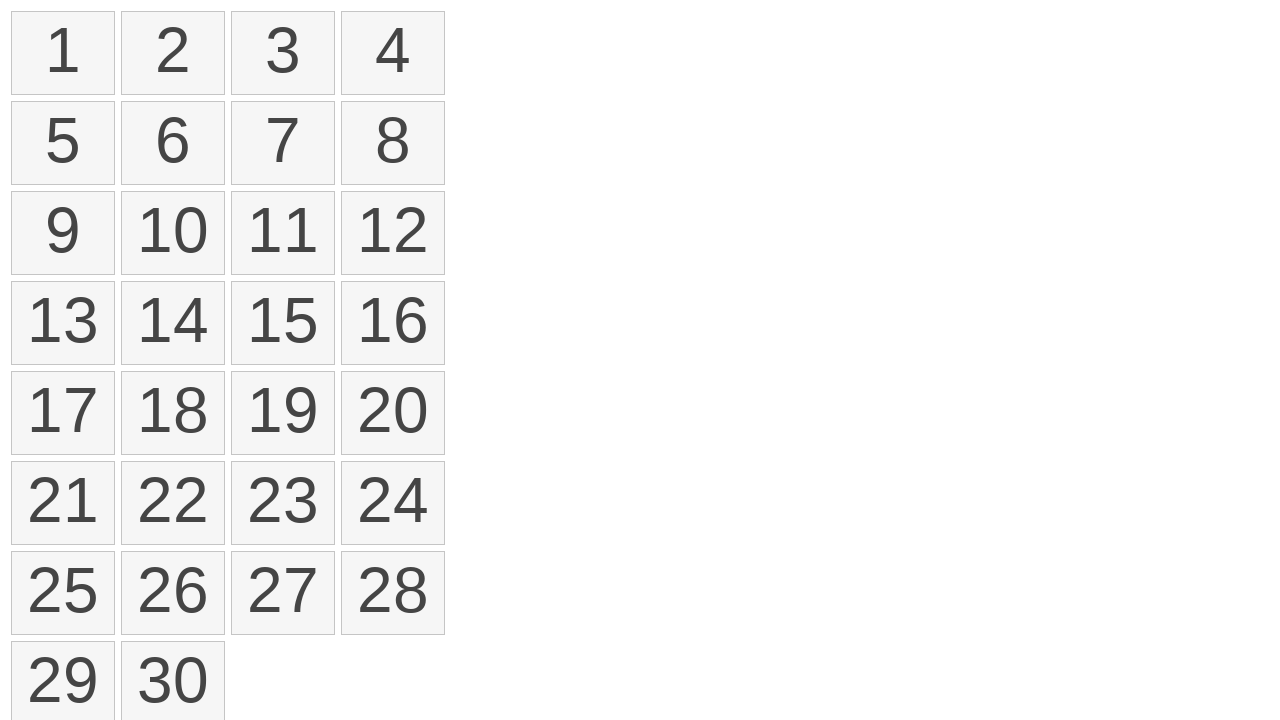

Waited for selectable items to load
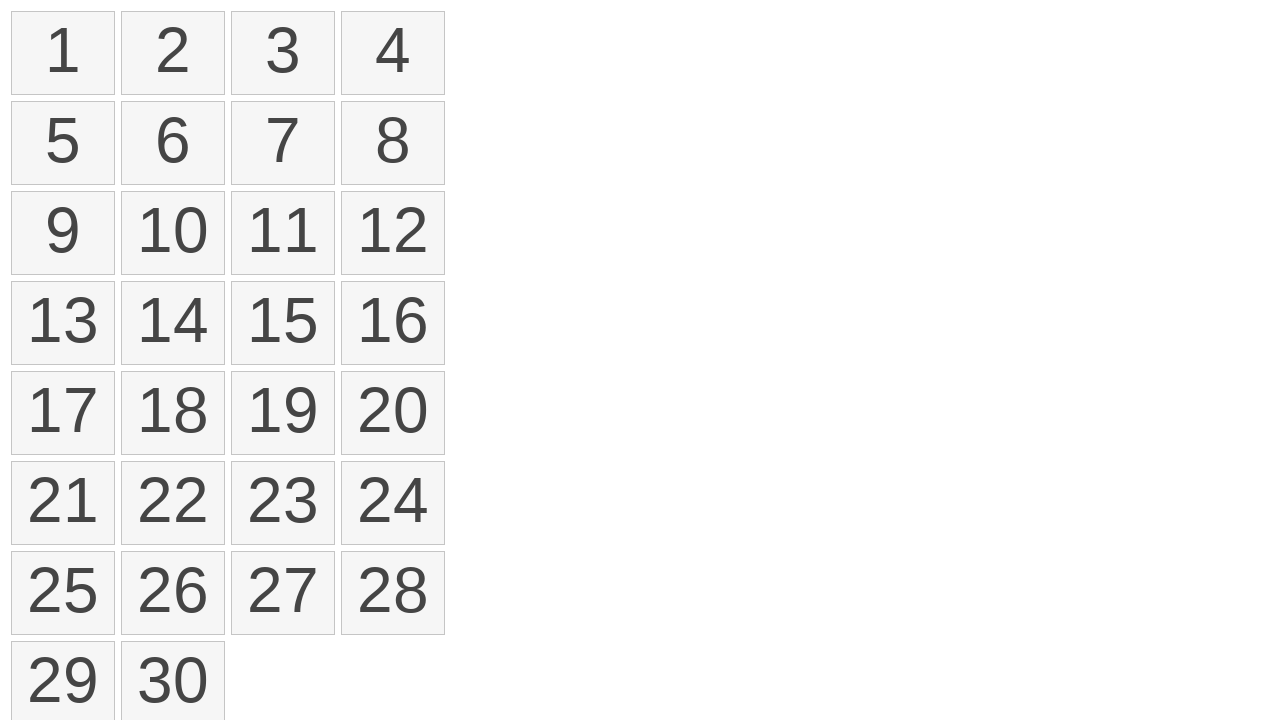

Located all rectangle elements in selectable list
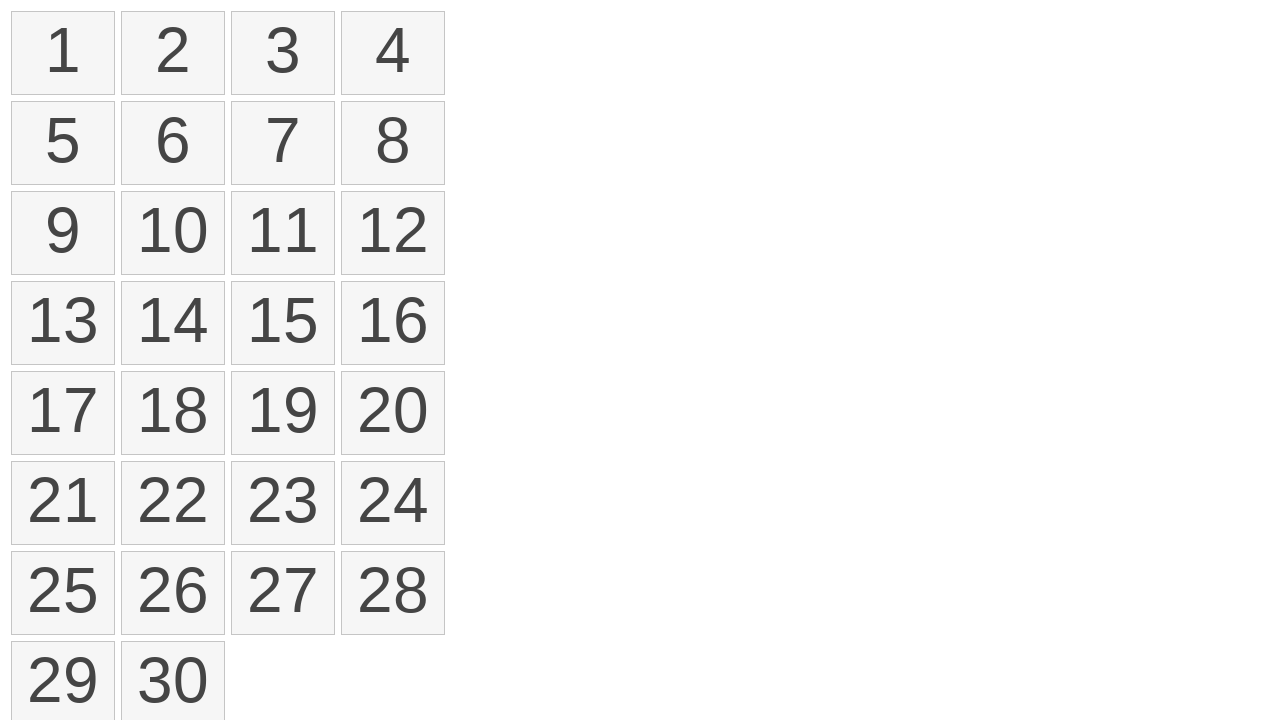

Pressed and held CTRL key
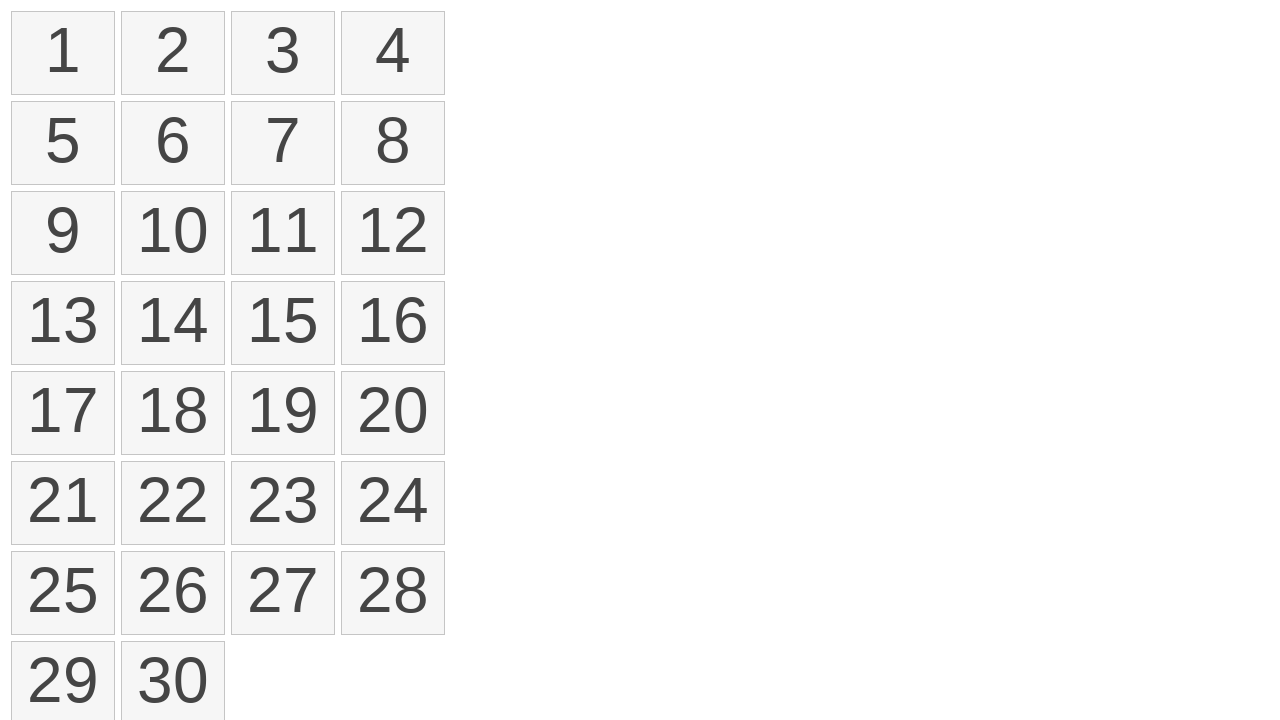

Clicked rectangle at index 2 while holding CTRL at (283, 53) on ol#selectable>li >> nth=2
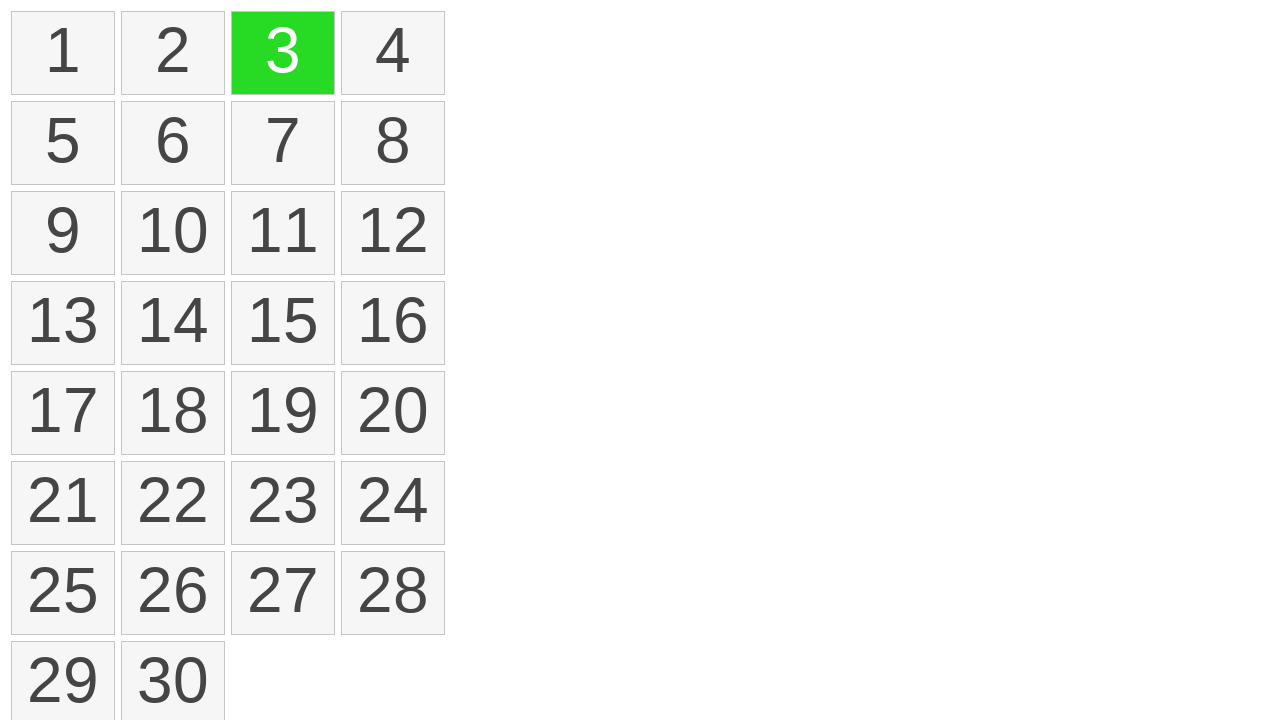

Clicked rectangle at index 4 while holding CTRL at (63, 143) on ol#selectable>li >> nth=4
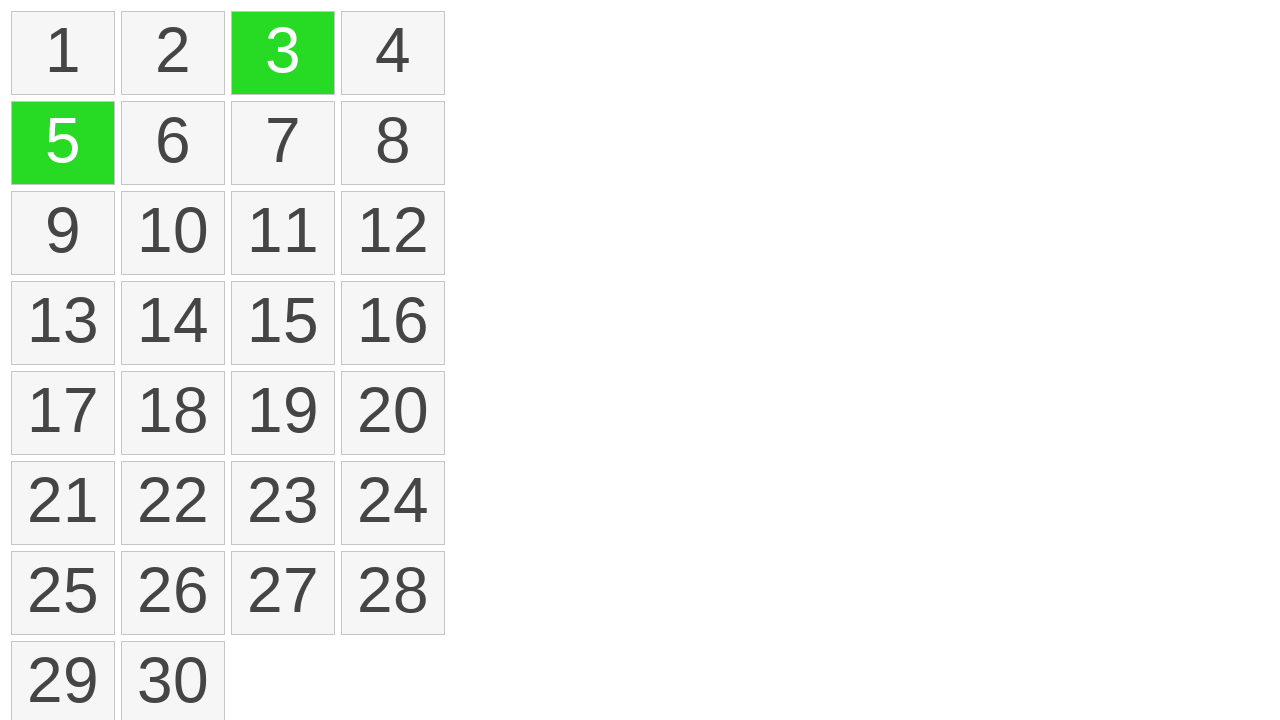

Clicked rectangle at index 10 while holding CTRL at (283, 233) on ol#selectable>li >> nth=10
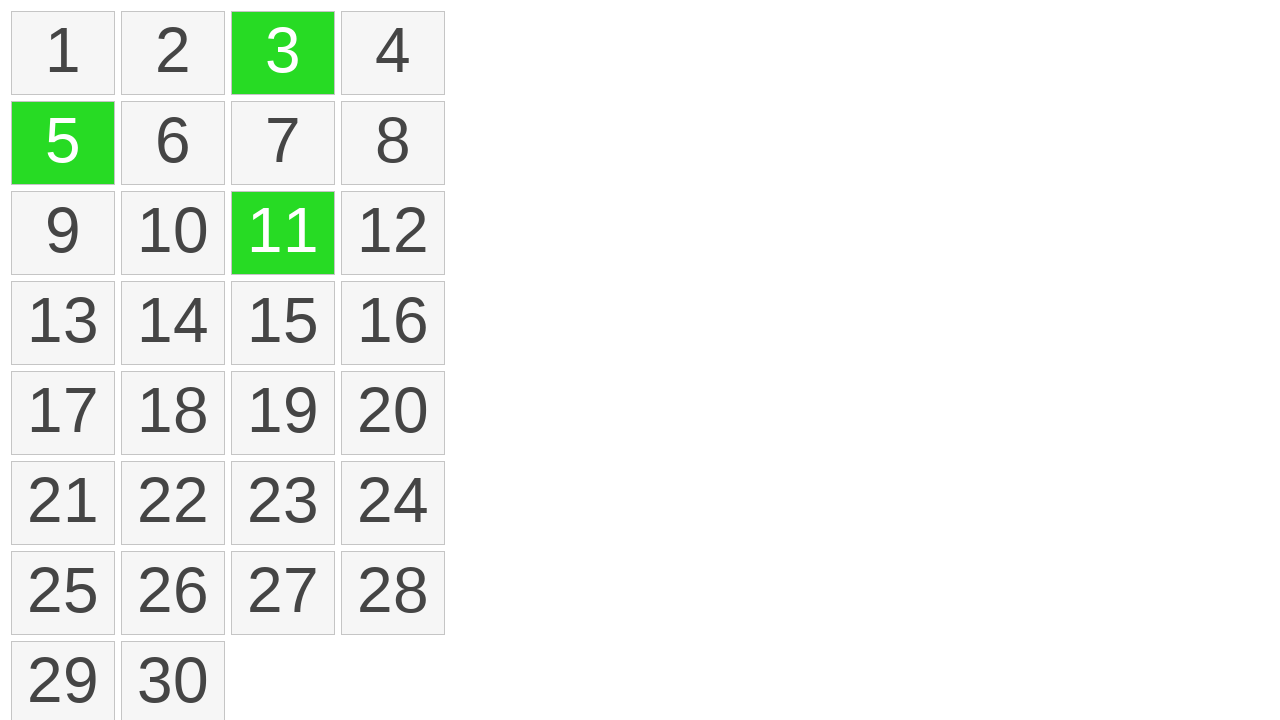

Clicked rectangle at index 5 while holding CTRL at (173, 143) on ol#selectable>li >> nth=5
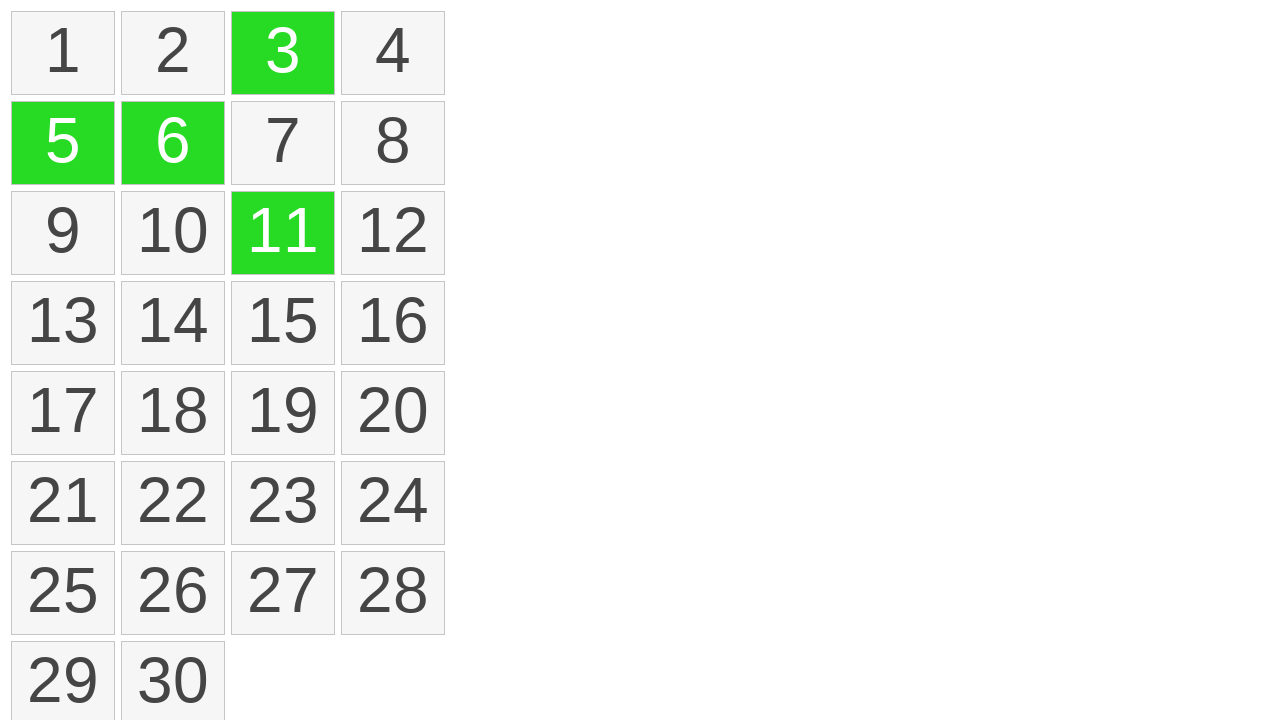

Released CTRL key
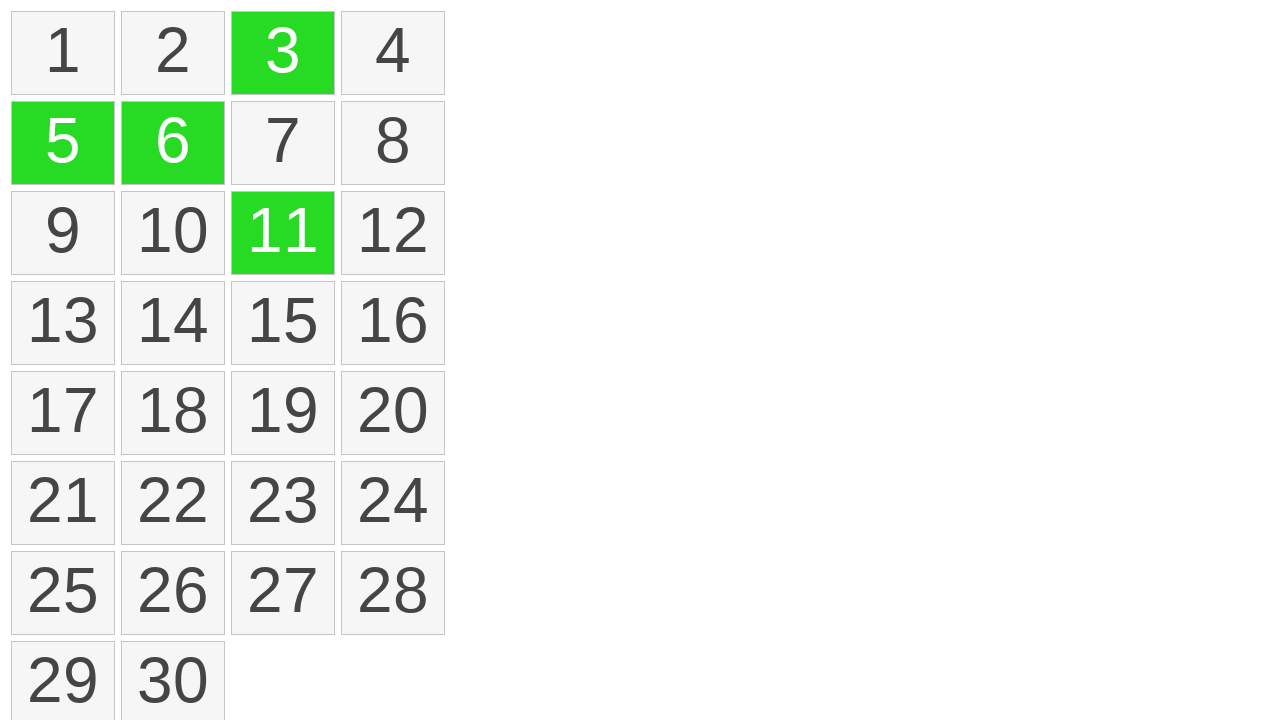

Located all selected elements
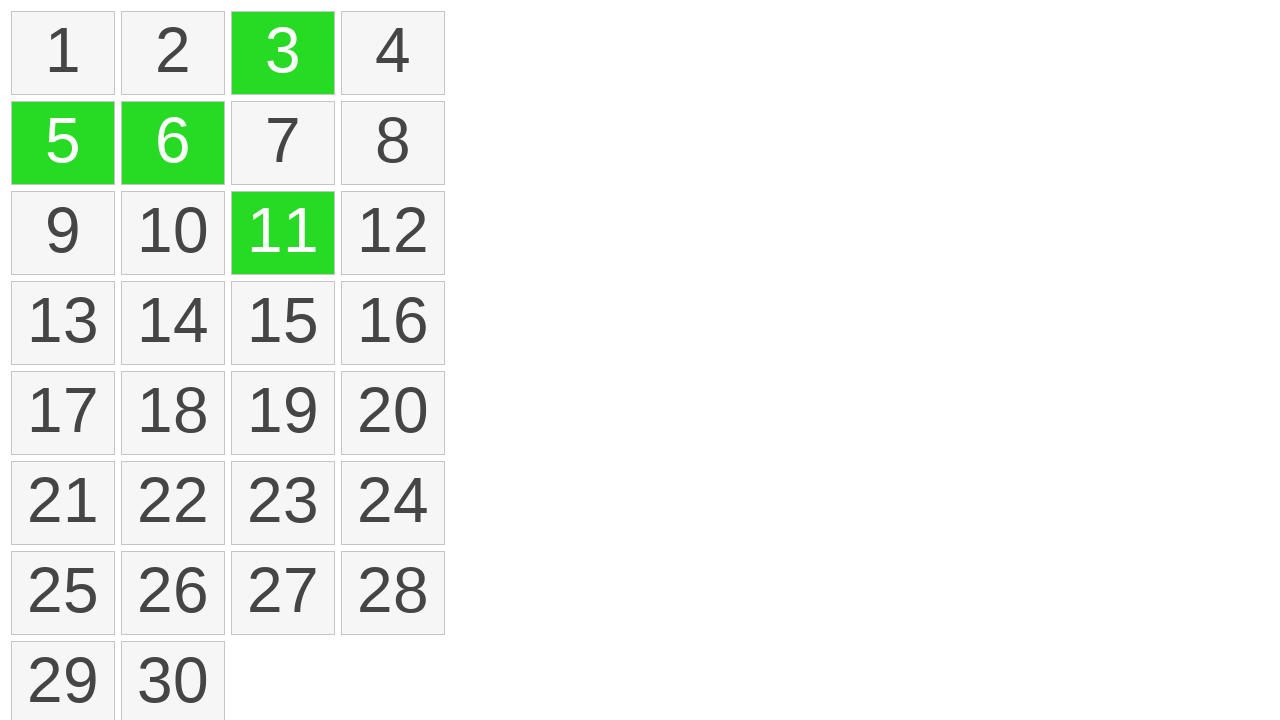

Verified that exactly 4 elements are selected
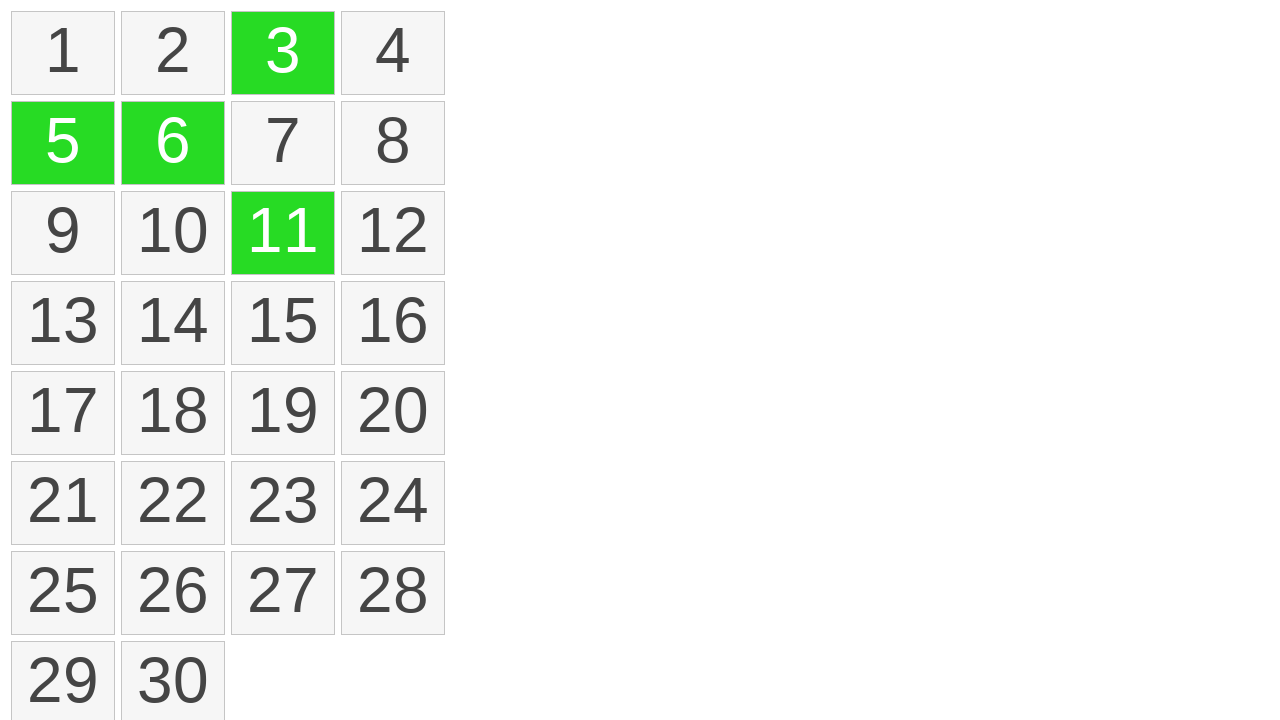

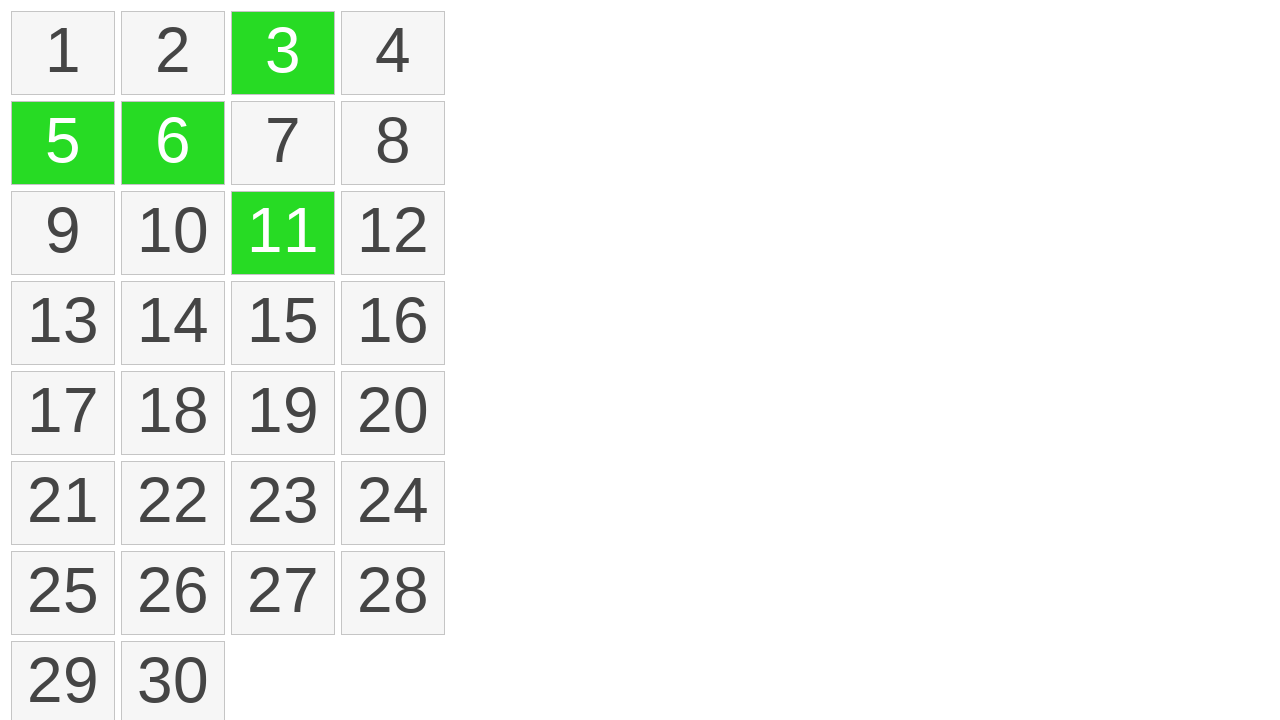